Tests handling of a simple alert dialog by clicking a button that triggers an alert and accepting it

Starting URL: https://testautomationpractice.blogspot.com

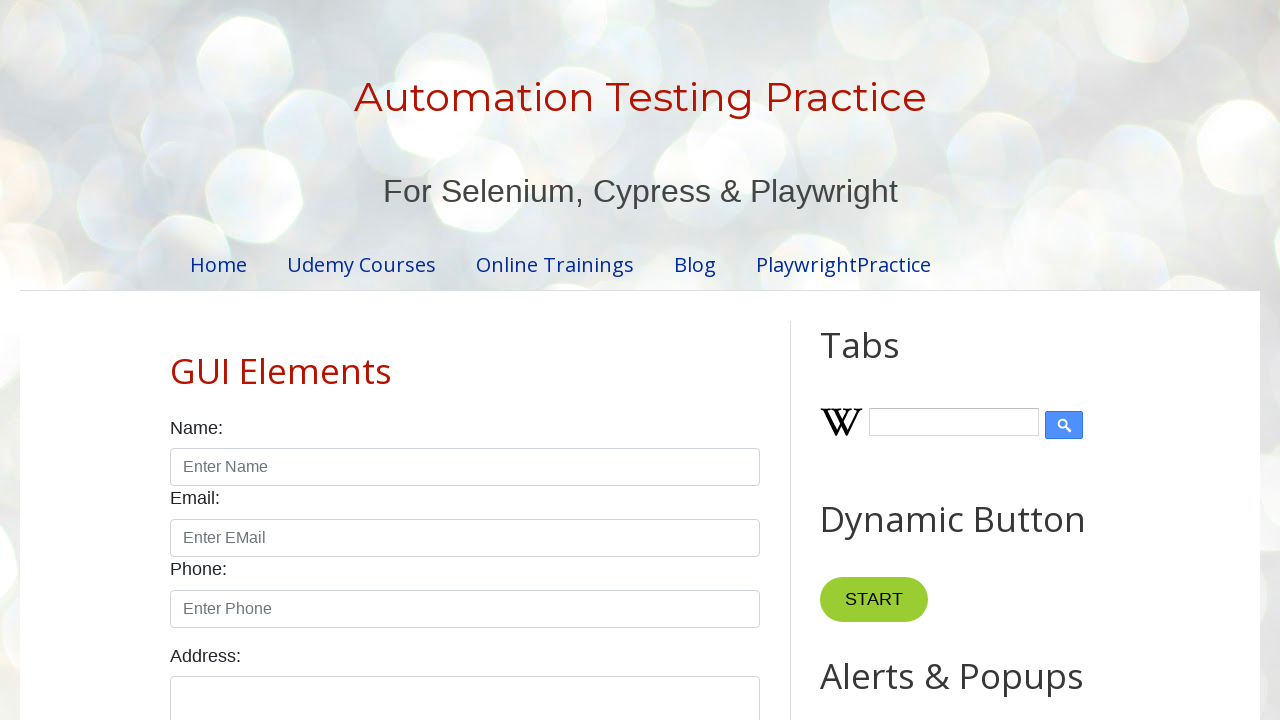

Set up dialog handler to accept alerts
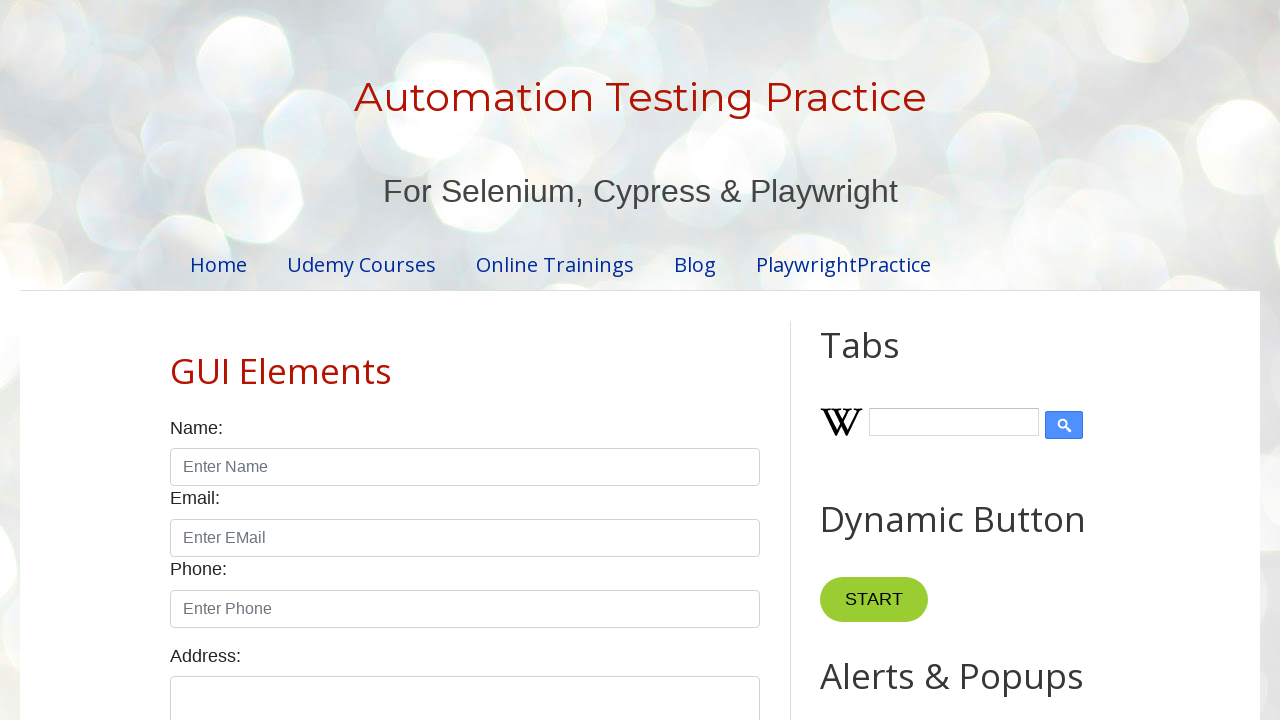

Clicked alert button to trigger dialog at (888, 361) on #alertBtn
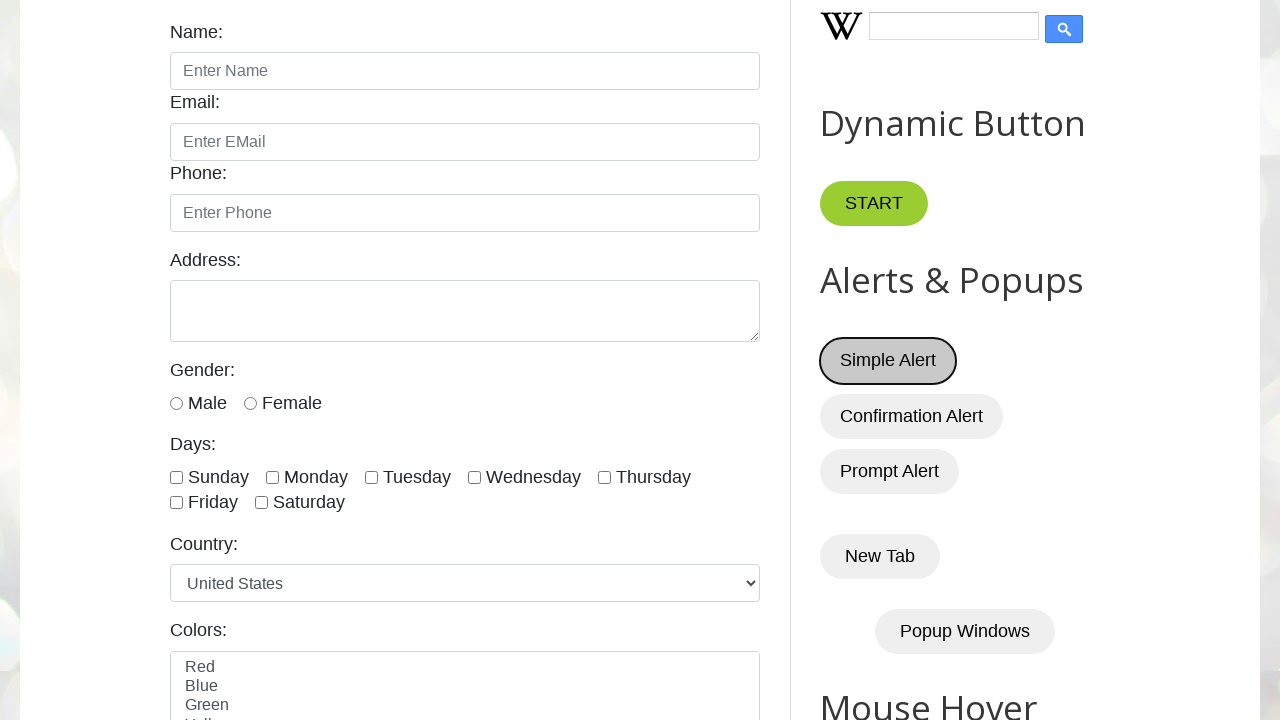

Waited for dialog to be handled
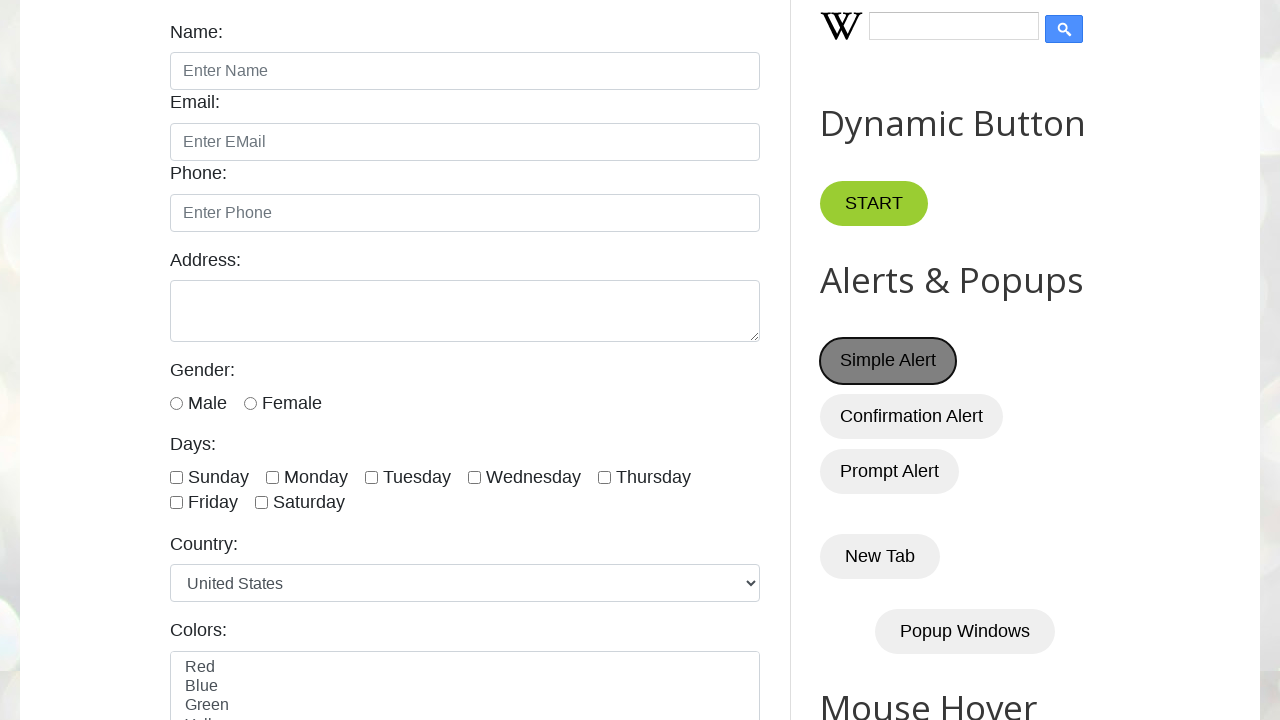

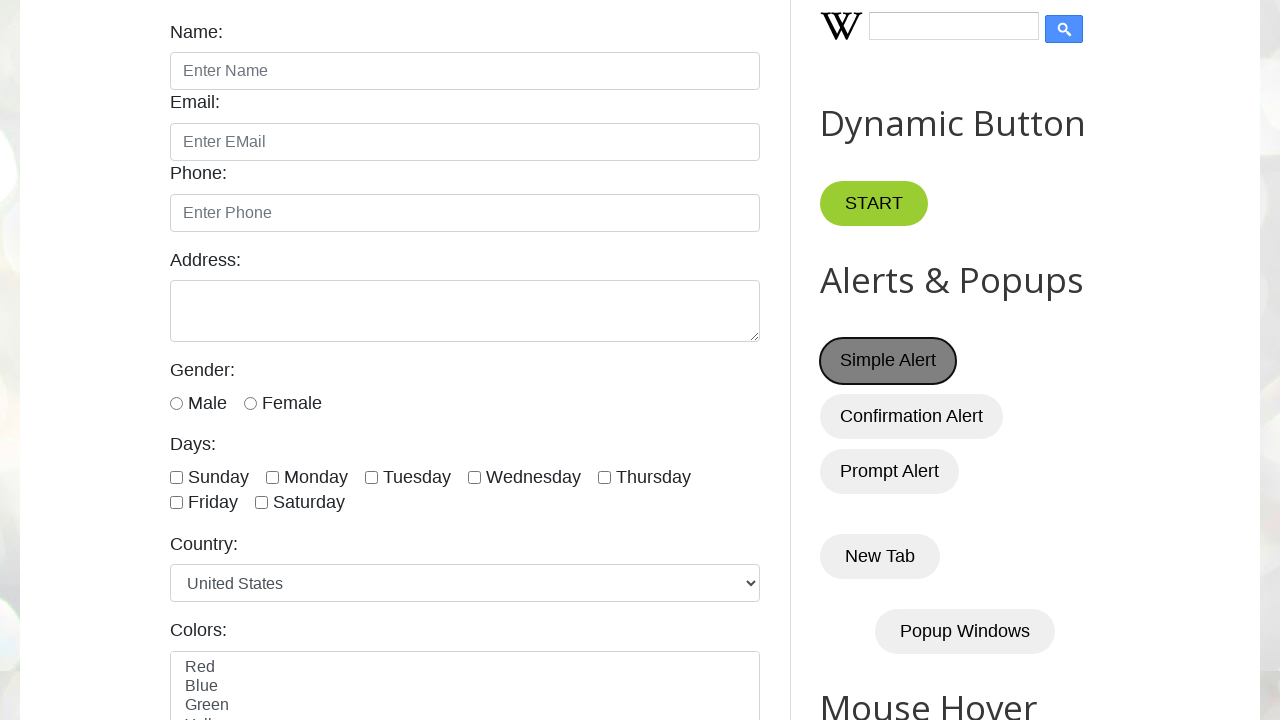